Tests registration form validation by navigating to the register page, leaving all fields empty, and verifying error messages are displayed for all required fields.

Starting URL: https://parabank.parasoft.com/parabank/index.htm

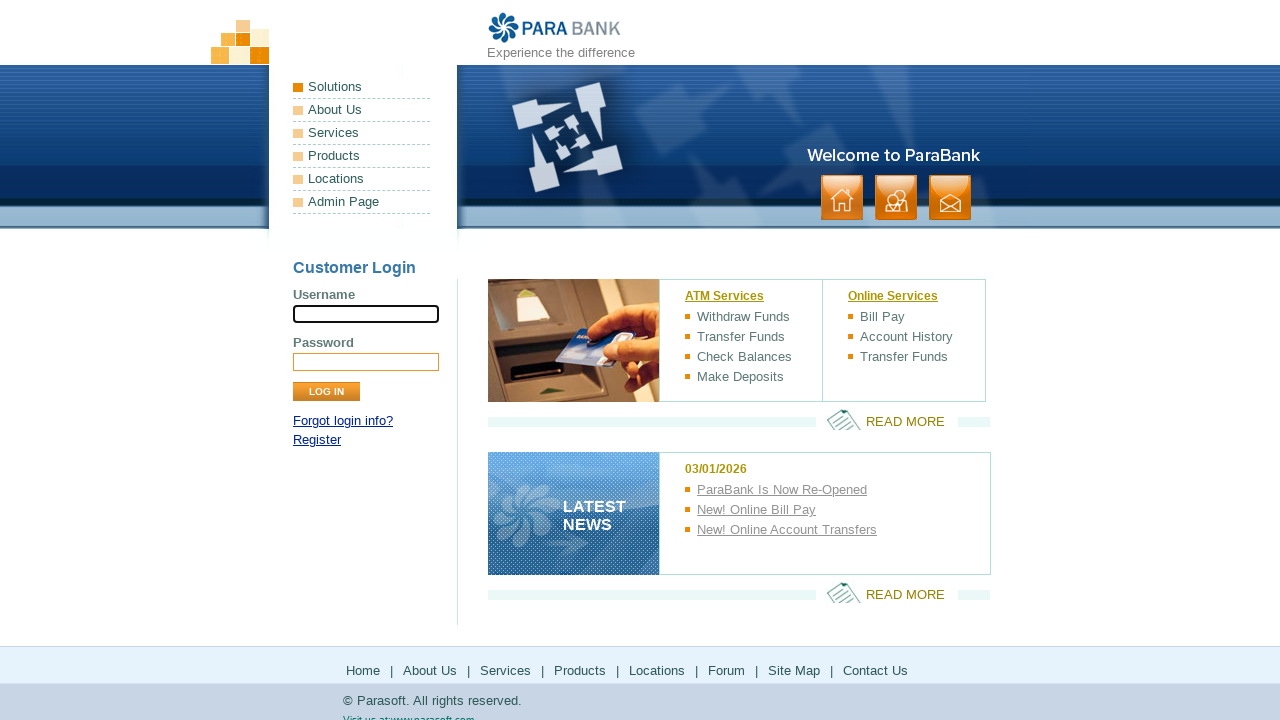

Clicked on Register link at (317, 440) on text=Register
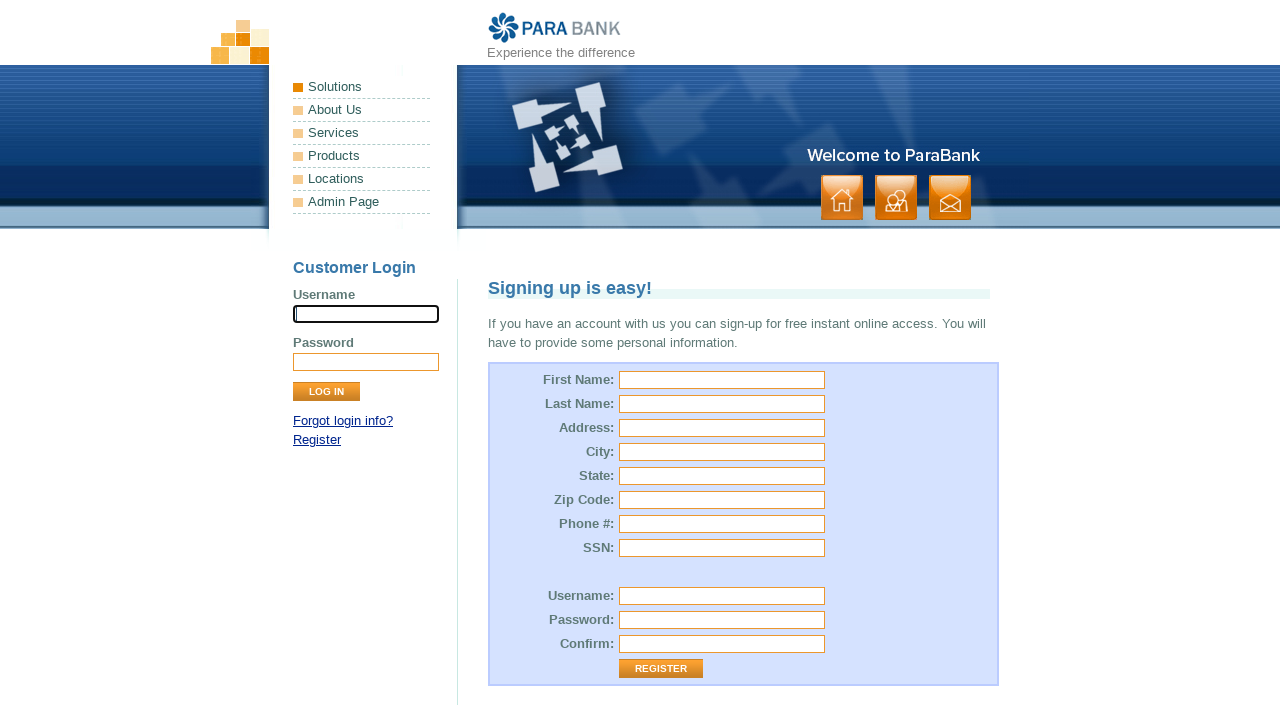

Verified redirected to register page - title loaded
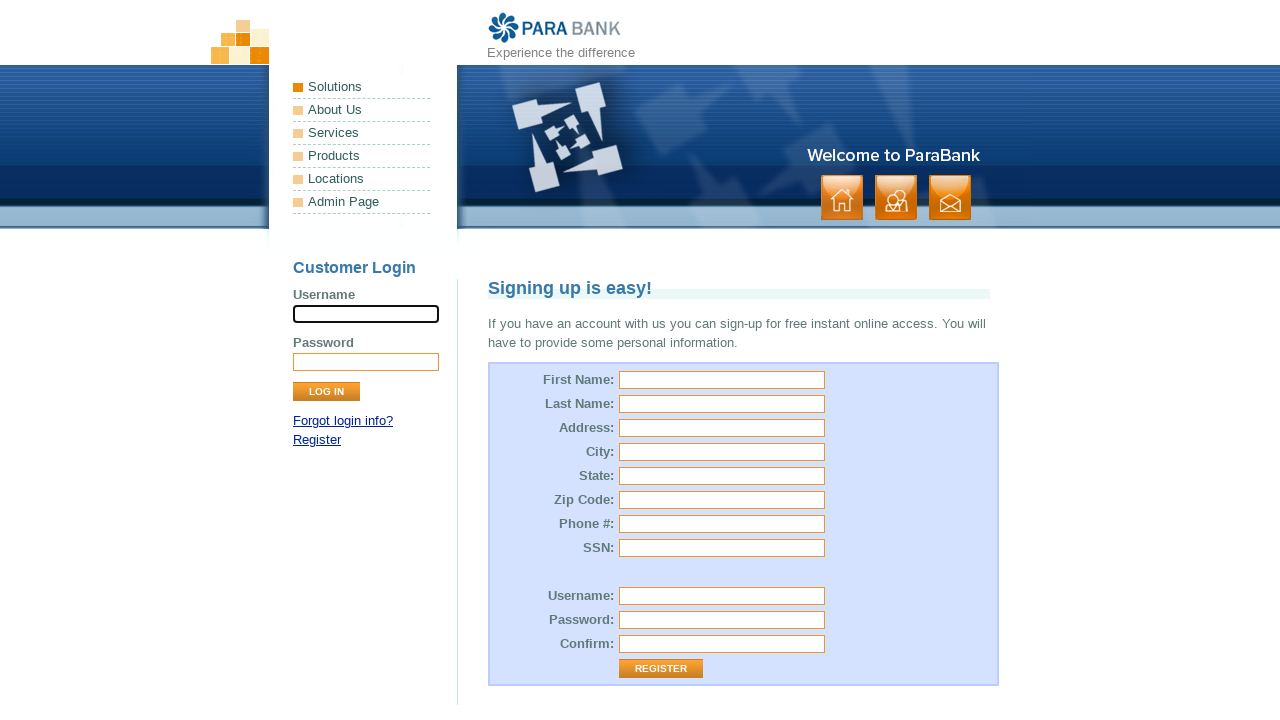

Clicked Register button with all fields empty at (661, 669) on input[value="Register"]
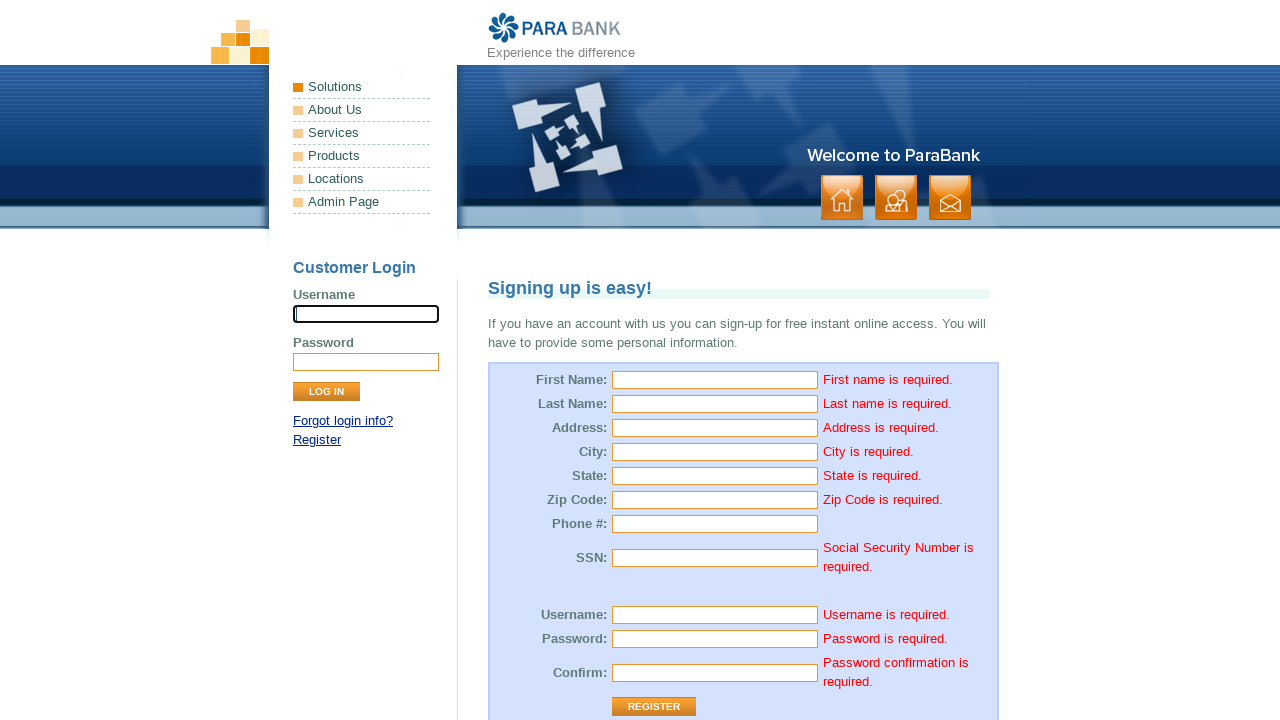

Error message displayed for first name field
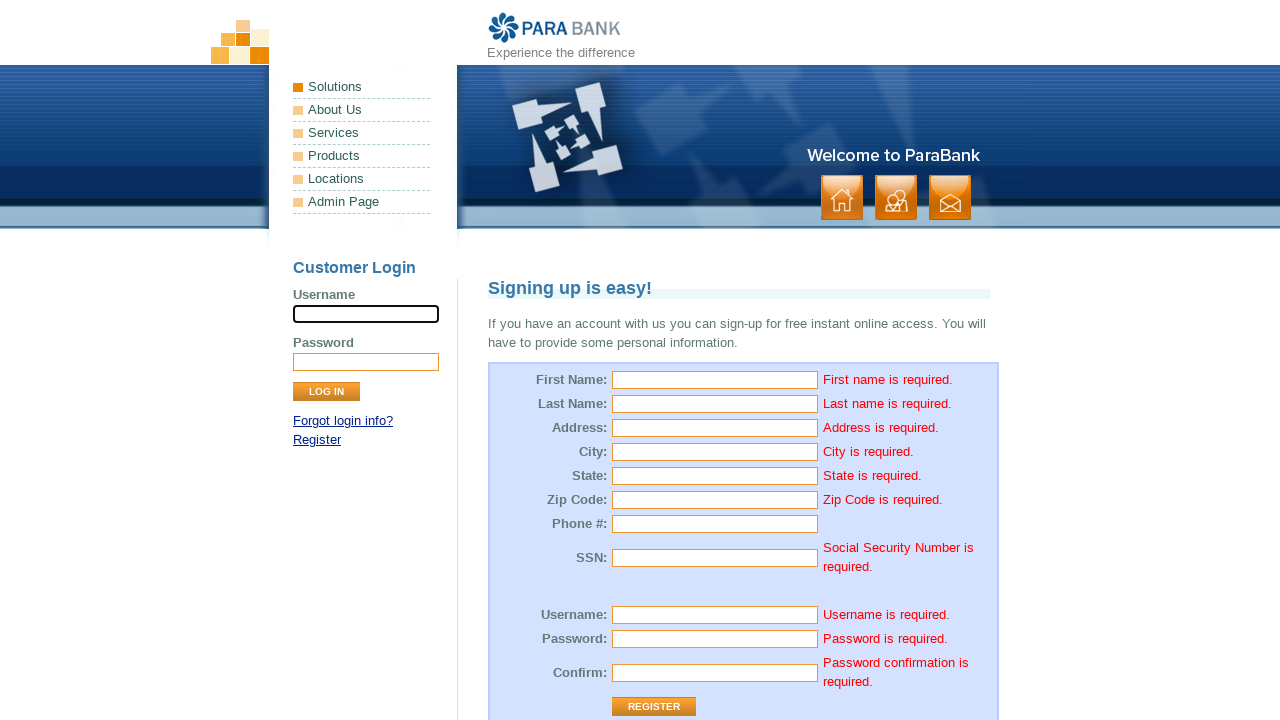

Error message displayed for last name field
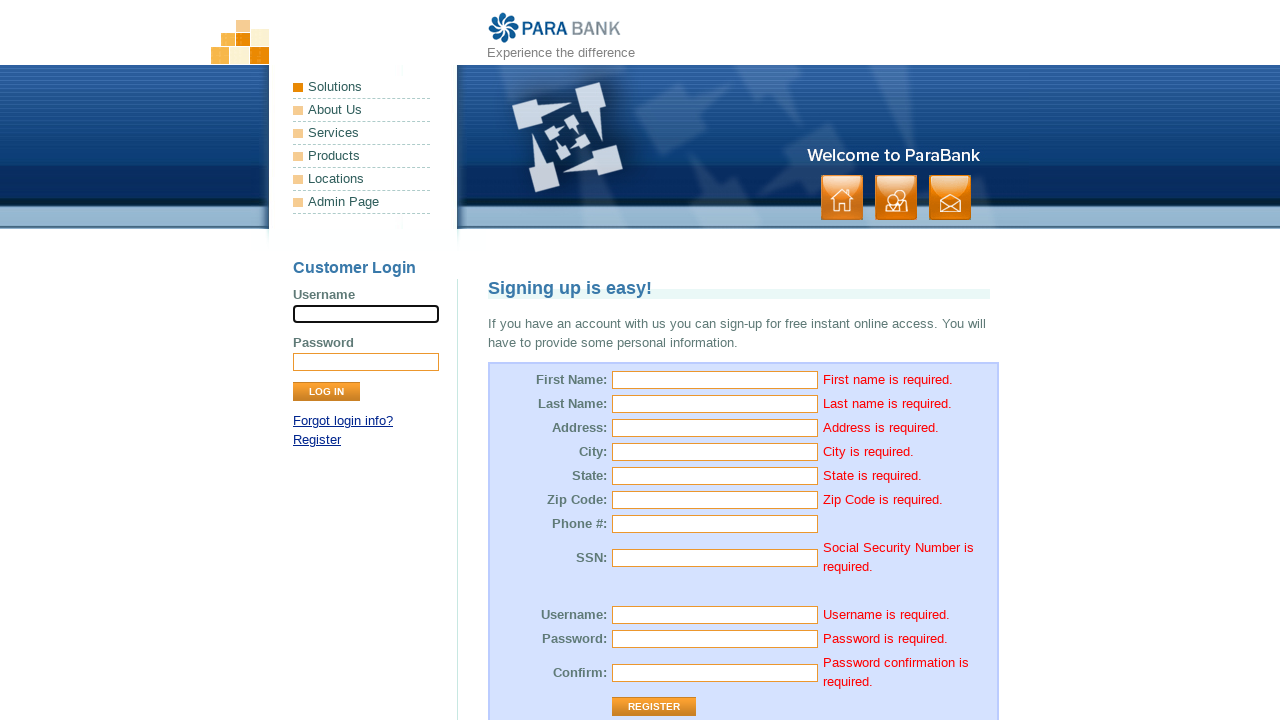

Error message displayed for street address field
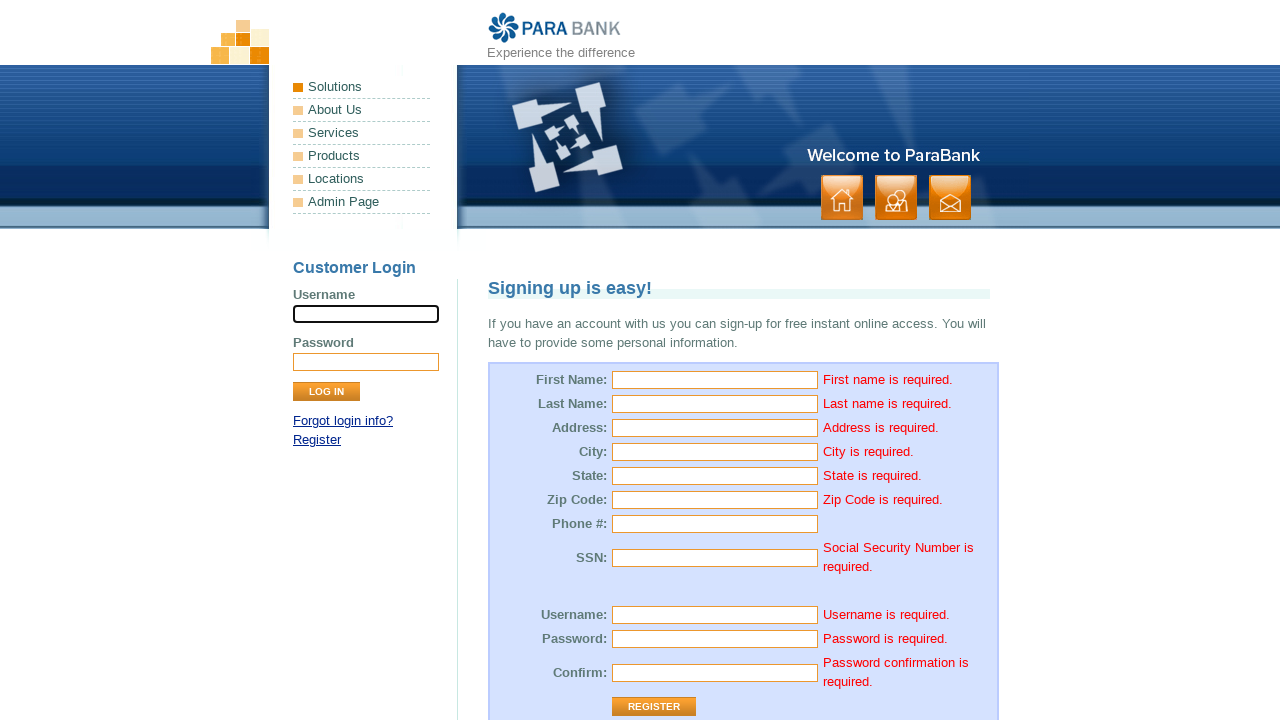

Error message displayed for city field
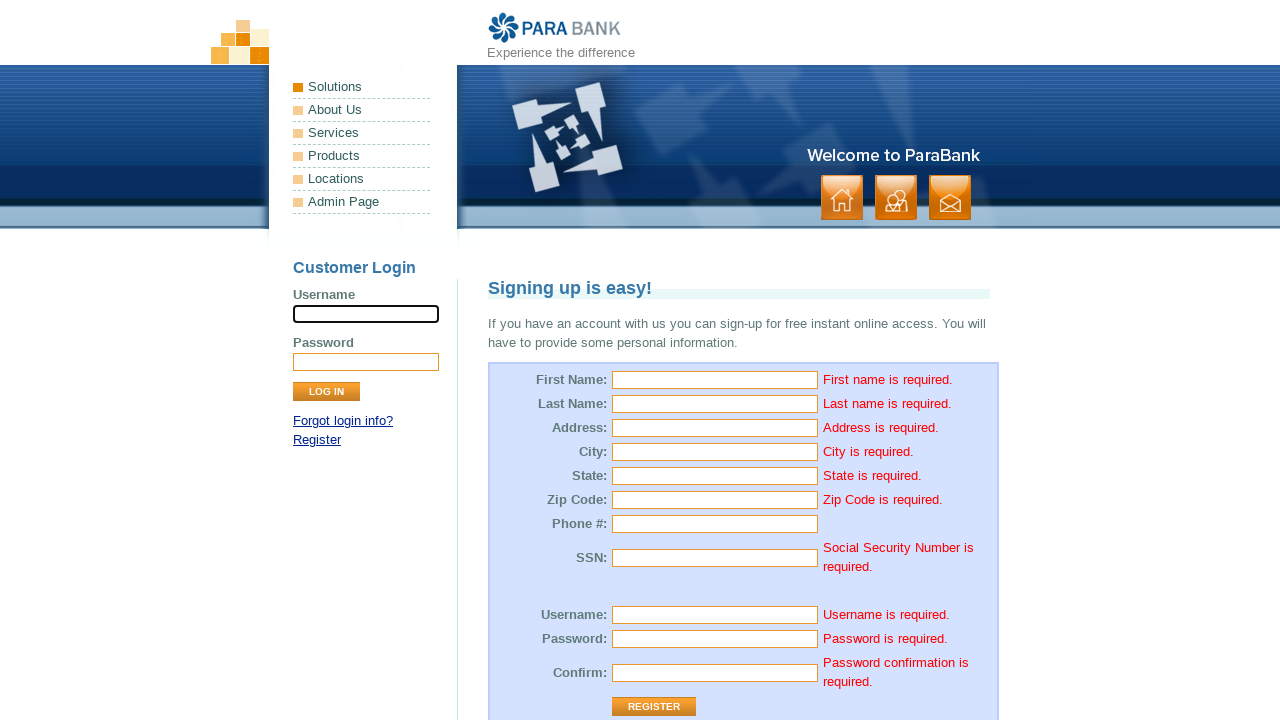

Error message displayed for state field
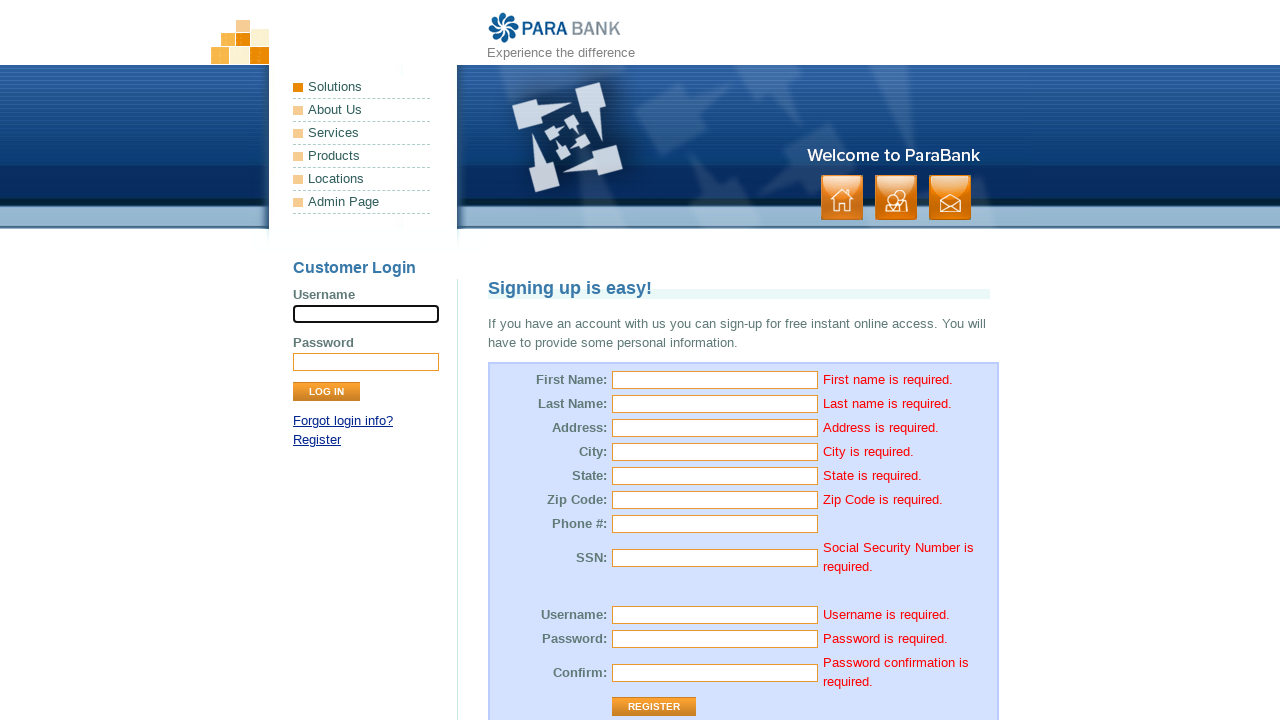

Error message displayed for zip code field
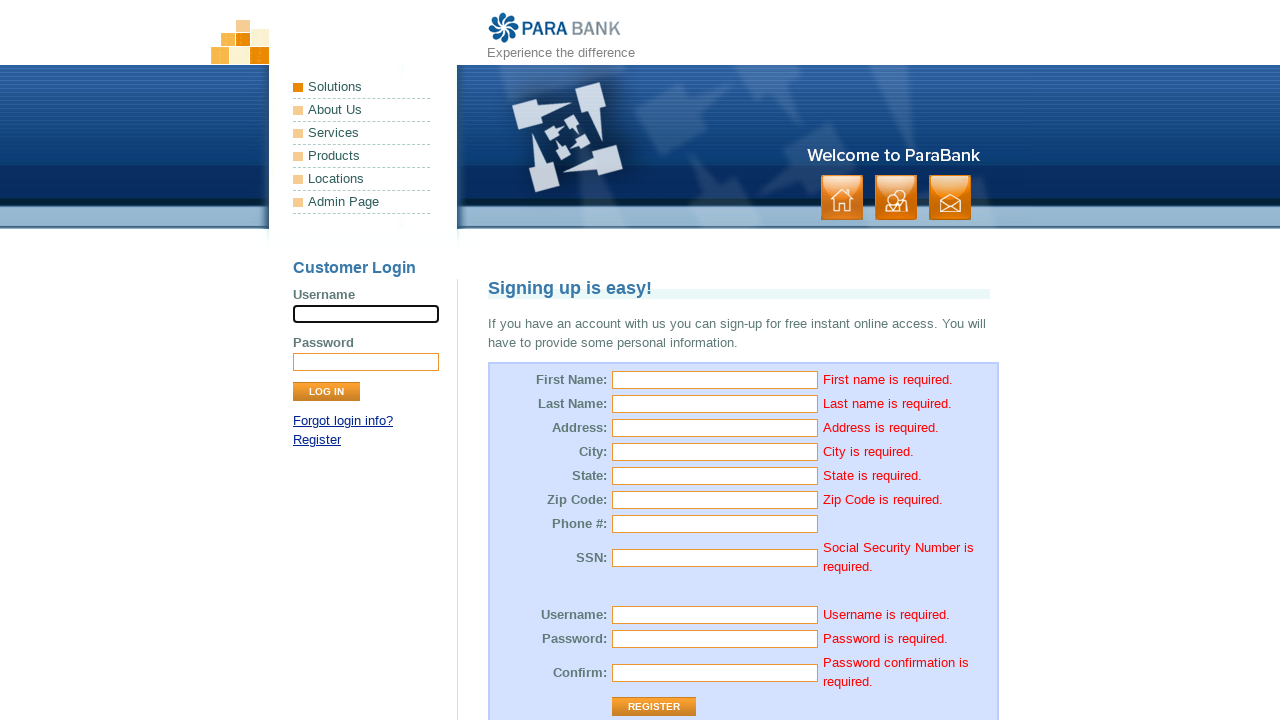

Error message displayed for SSN field
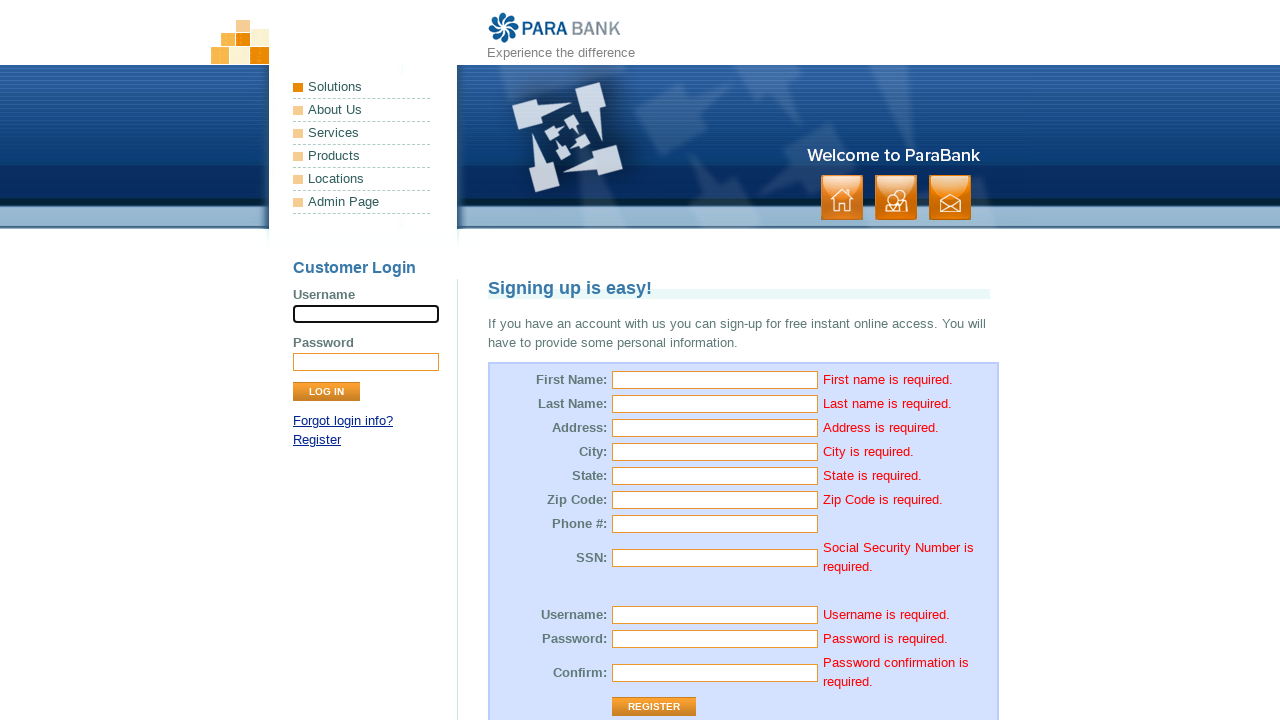

Error message displayed for username field
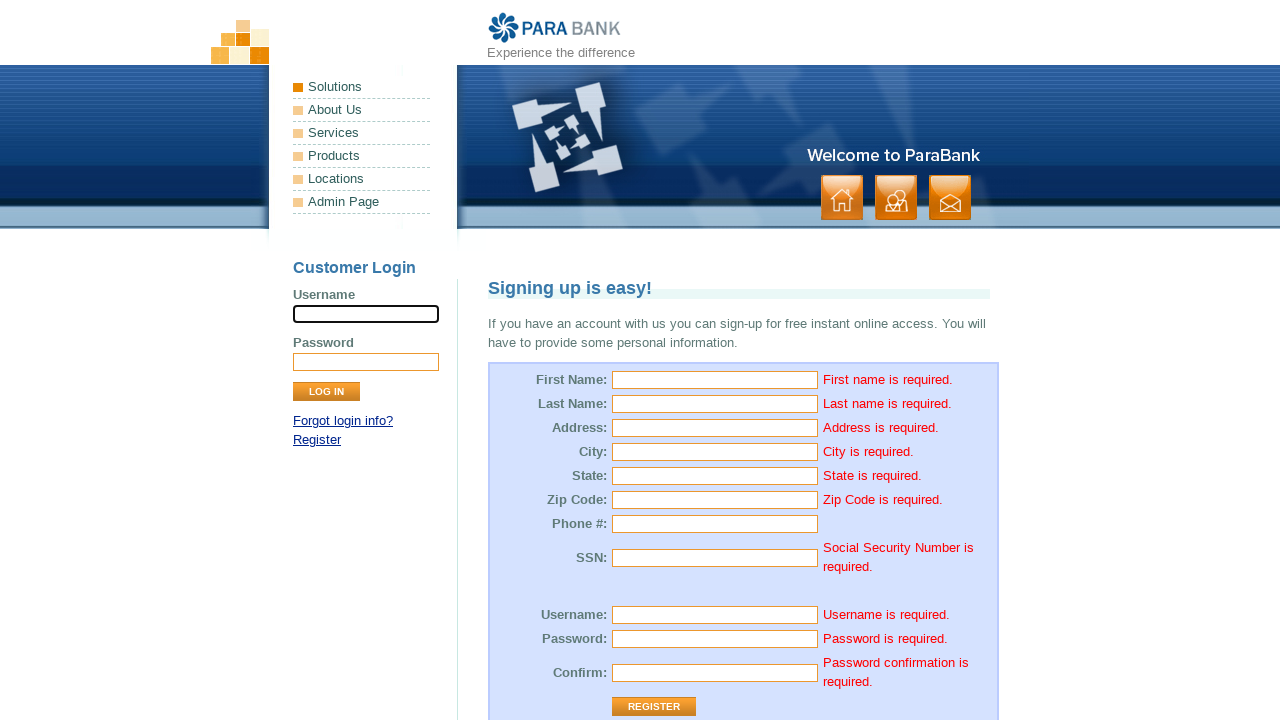

Error message displayed for password field
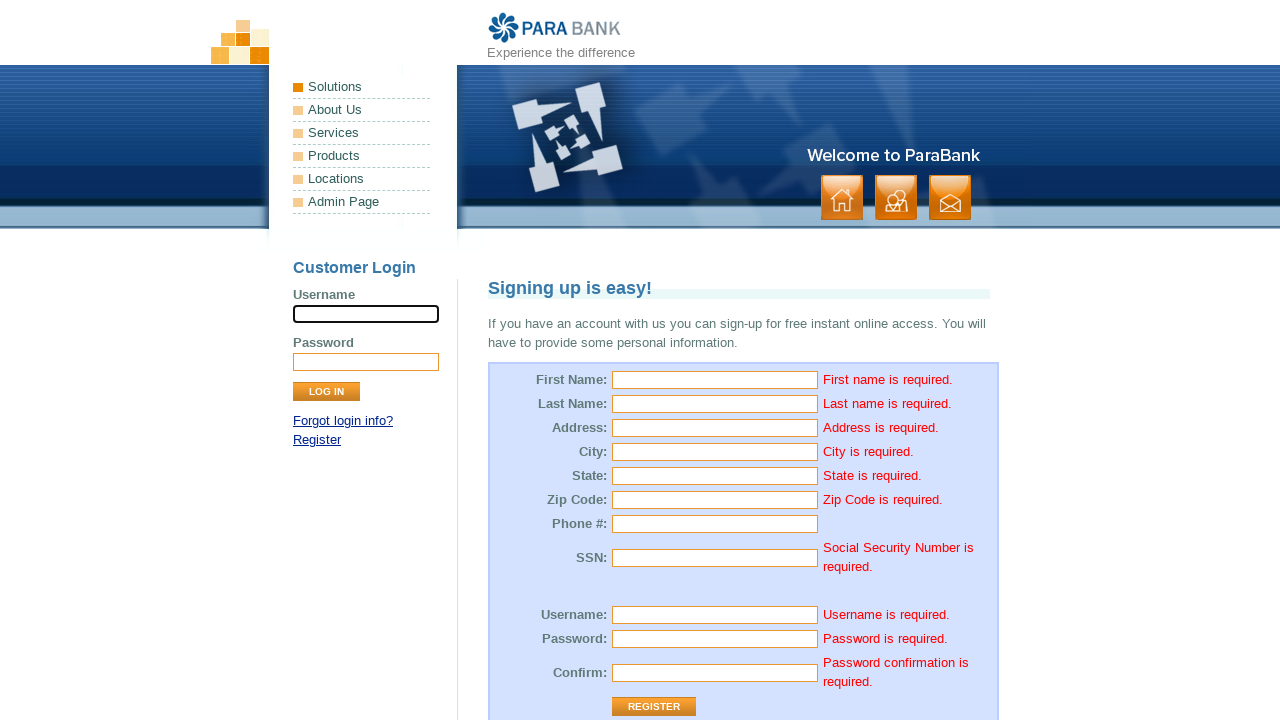

Error message displayed for repeated password field
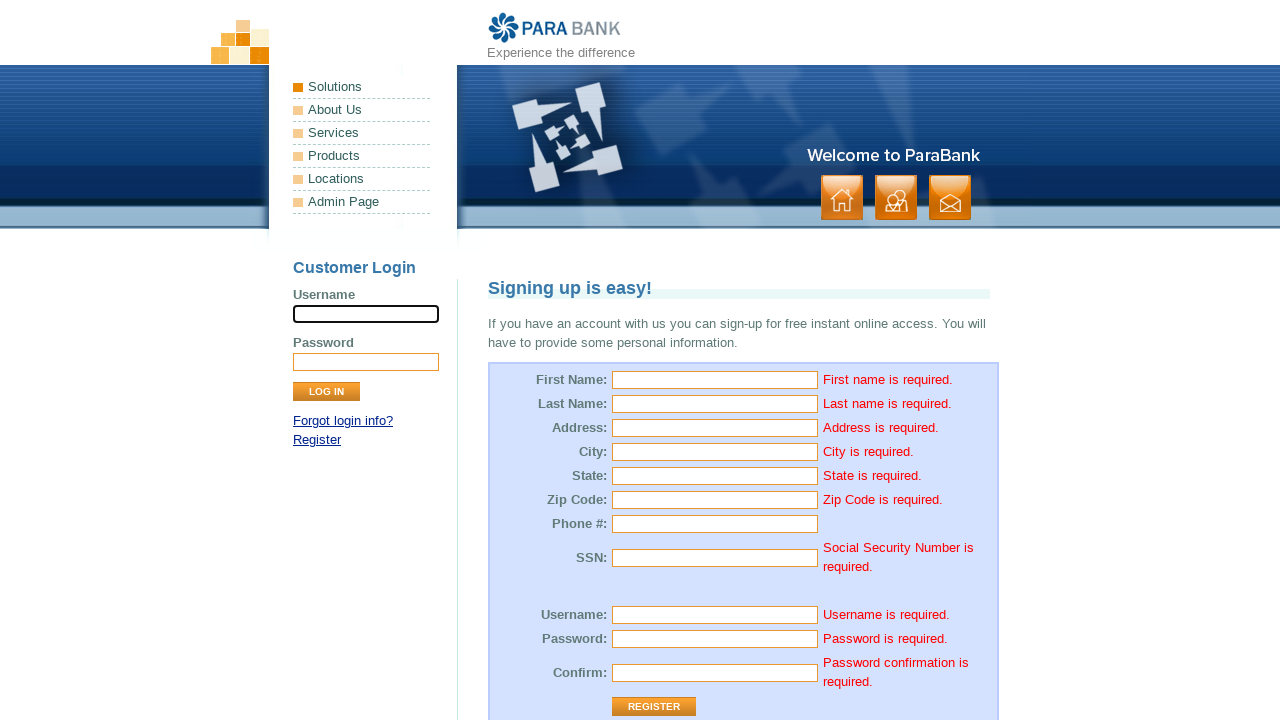

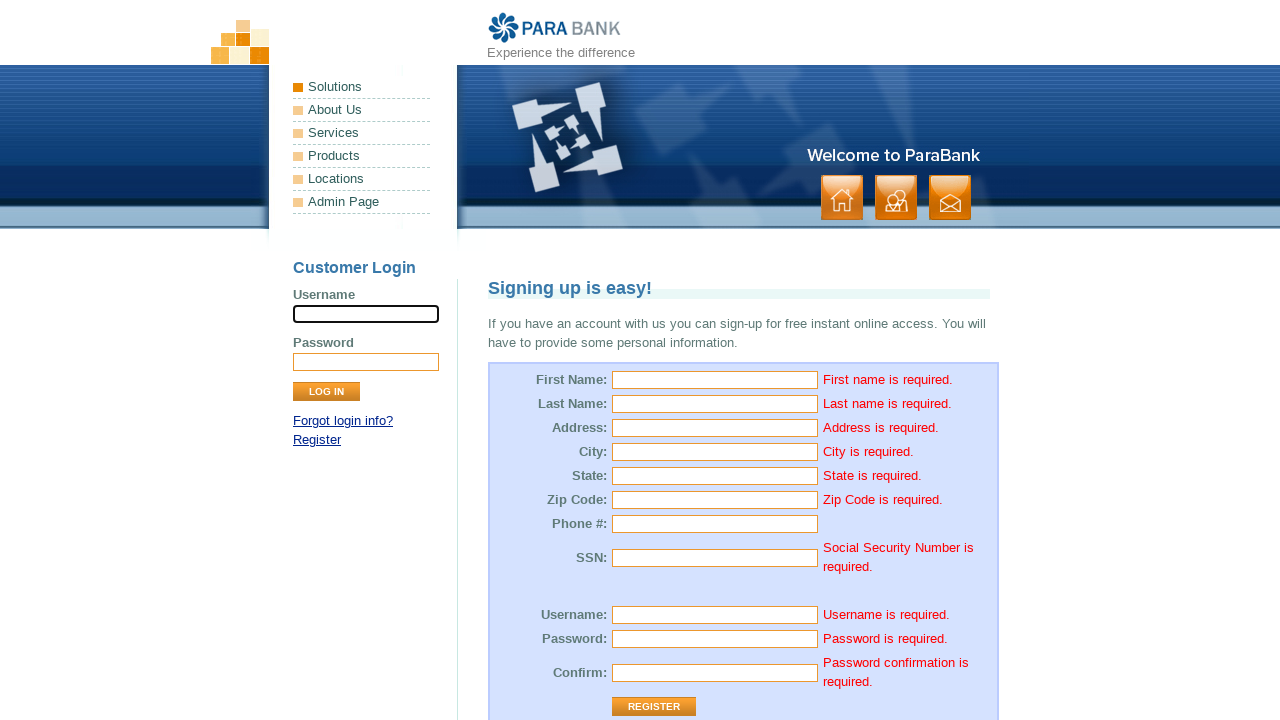